Tests the flight booking flow on BlazeDemo by navigating to the homepage, submitting the default flight search, selecting a specific flight (VA12), and verifying the reservation confirmation message.

Starting URL: https://blazedemo.com/

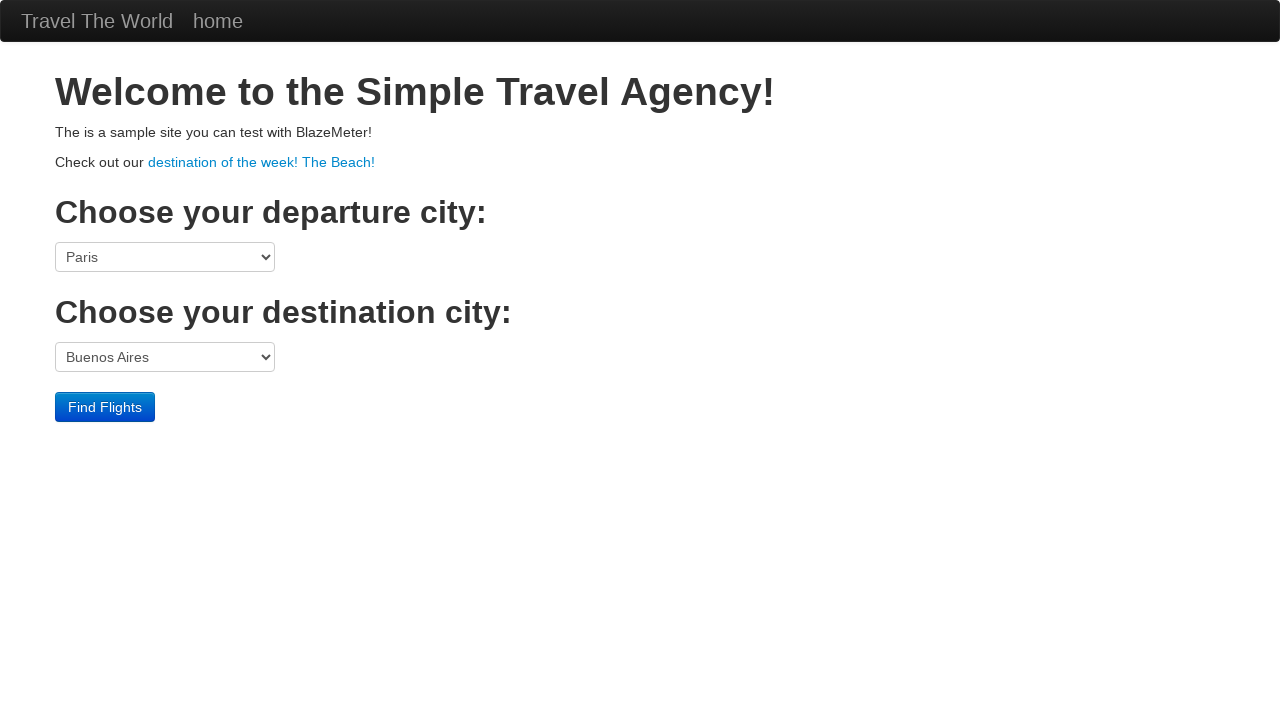

Verified page title is 'BlazeDemo'
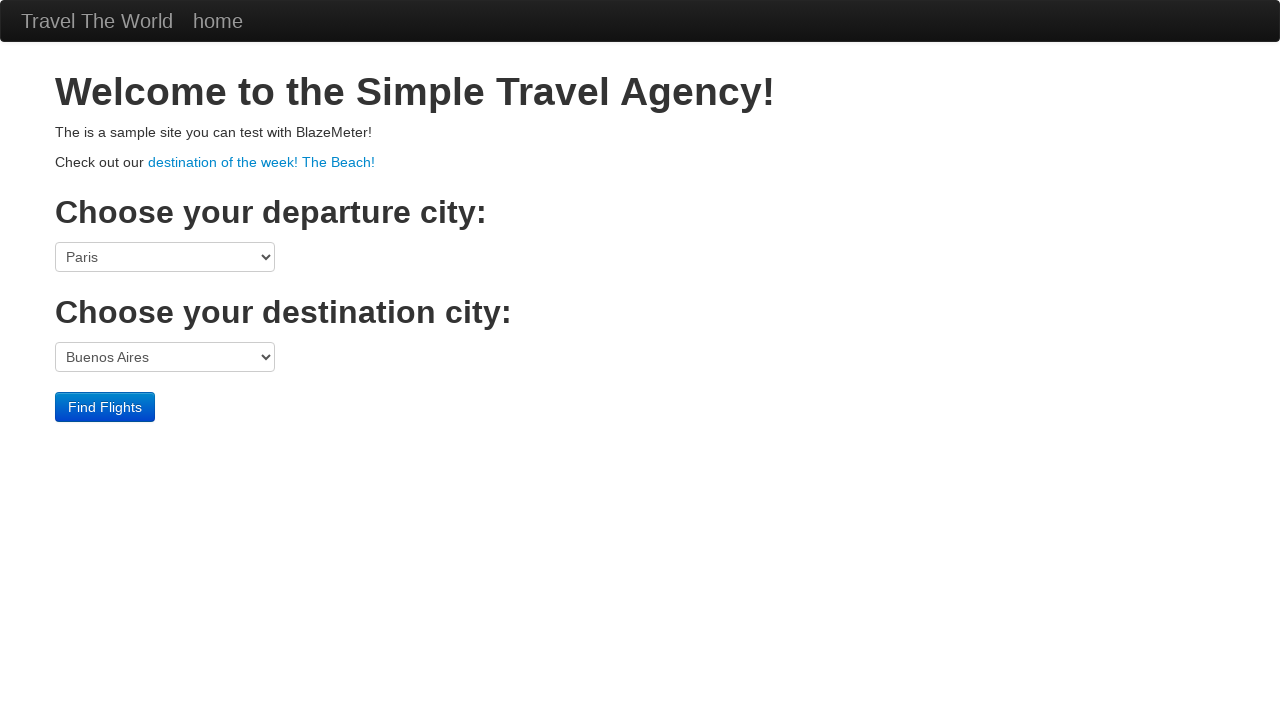

Clicked submit button to search for flights at (105, 407) on input[type='submit']
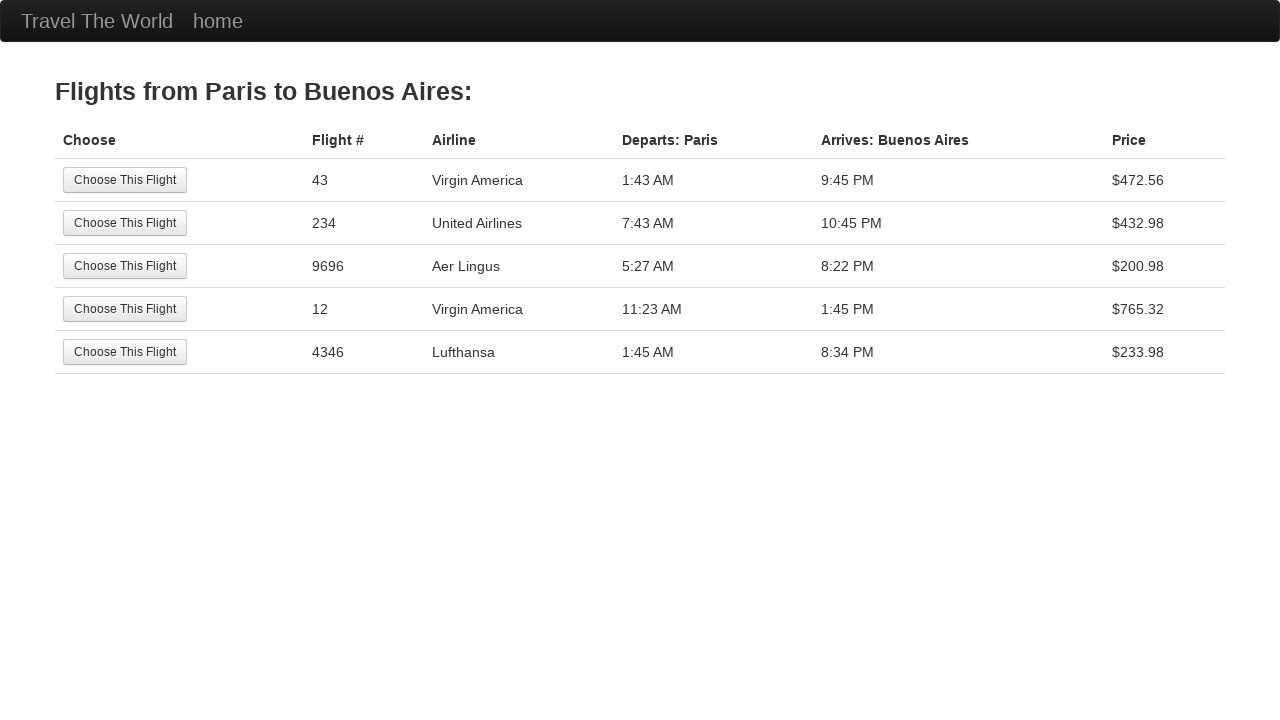

Flight results loaded with VA12 flight available
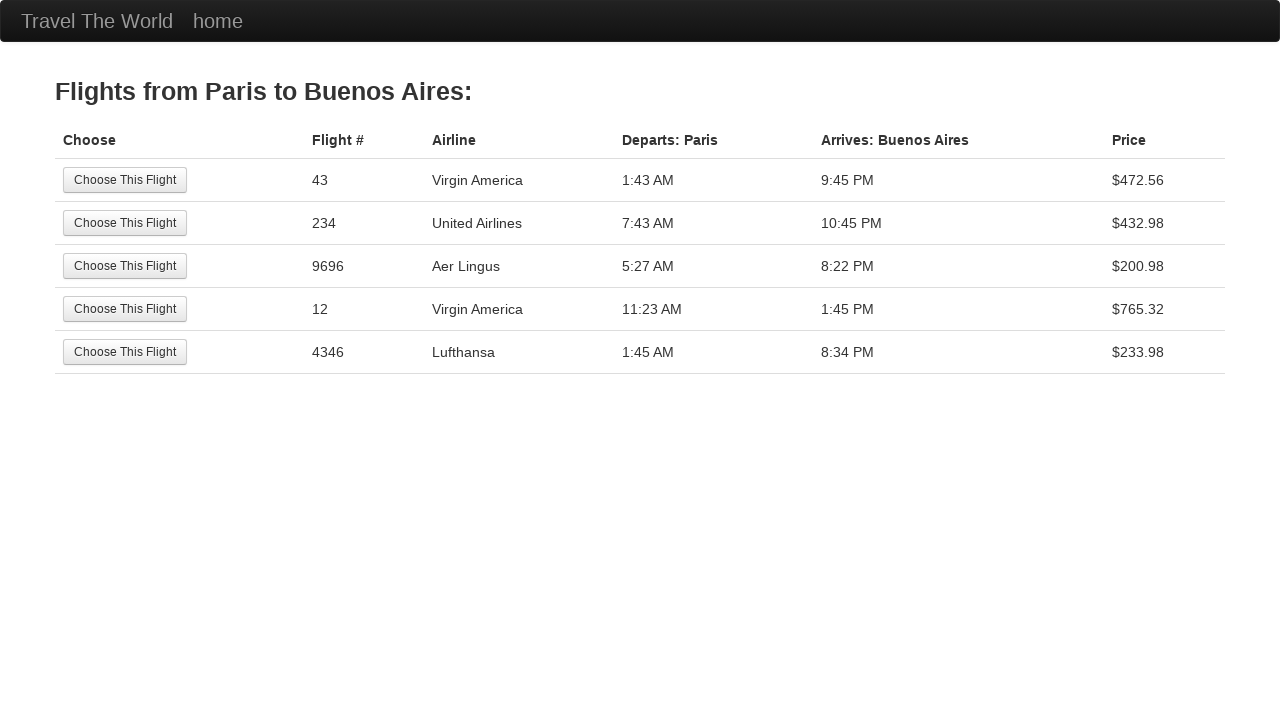

Clicked 'Choose This Flight' button for flight VA12 at (125, 309) on xpath=//tr/form[@name='VA12']//following-sibling::td//input
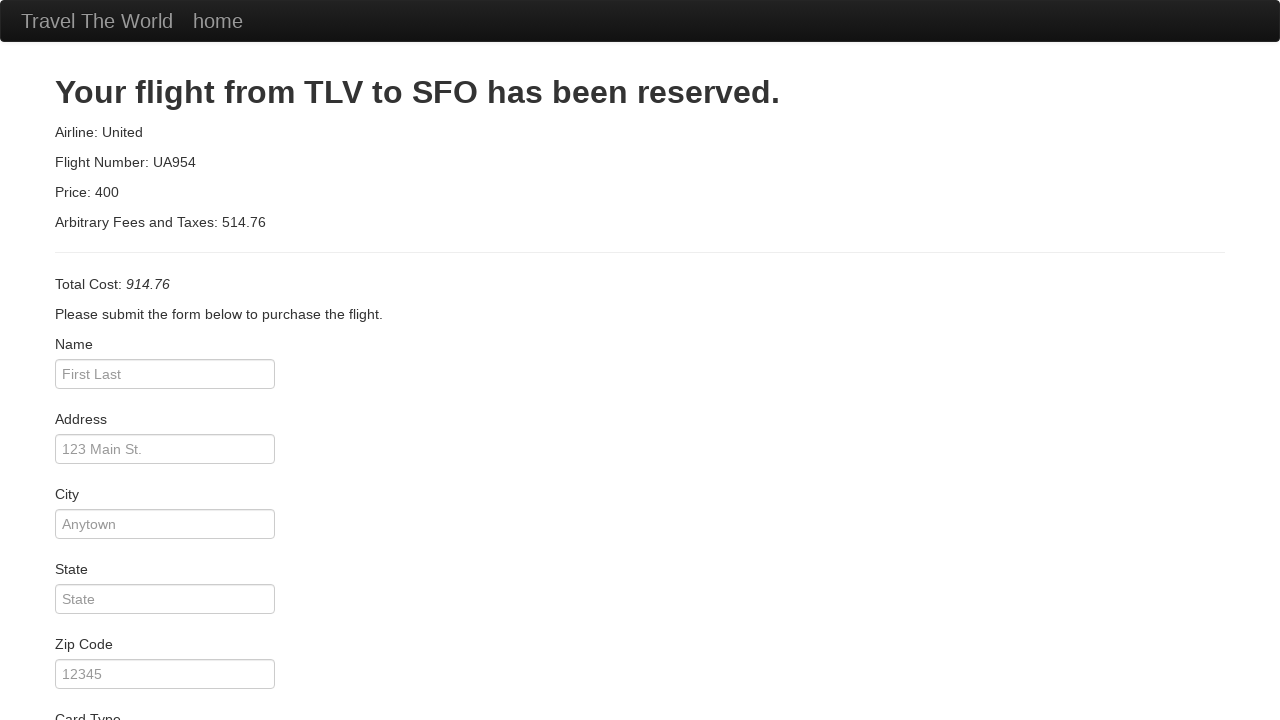

Confirmation page loaded with reservation details
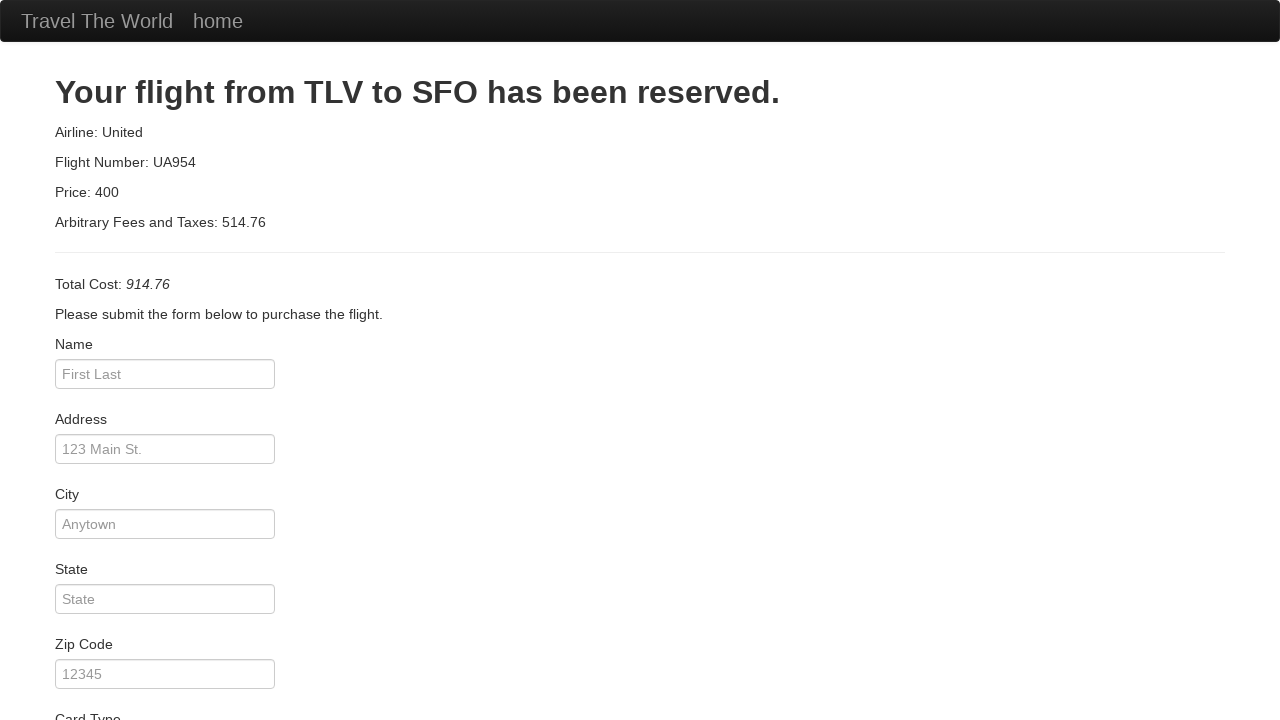

Verified reservation confirmation message: 'Your flight from TLV to SFO has been reserved.'
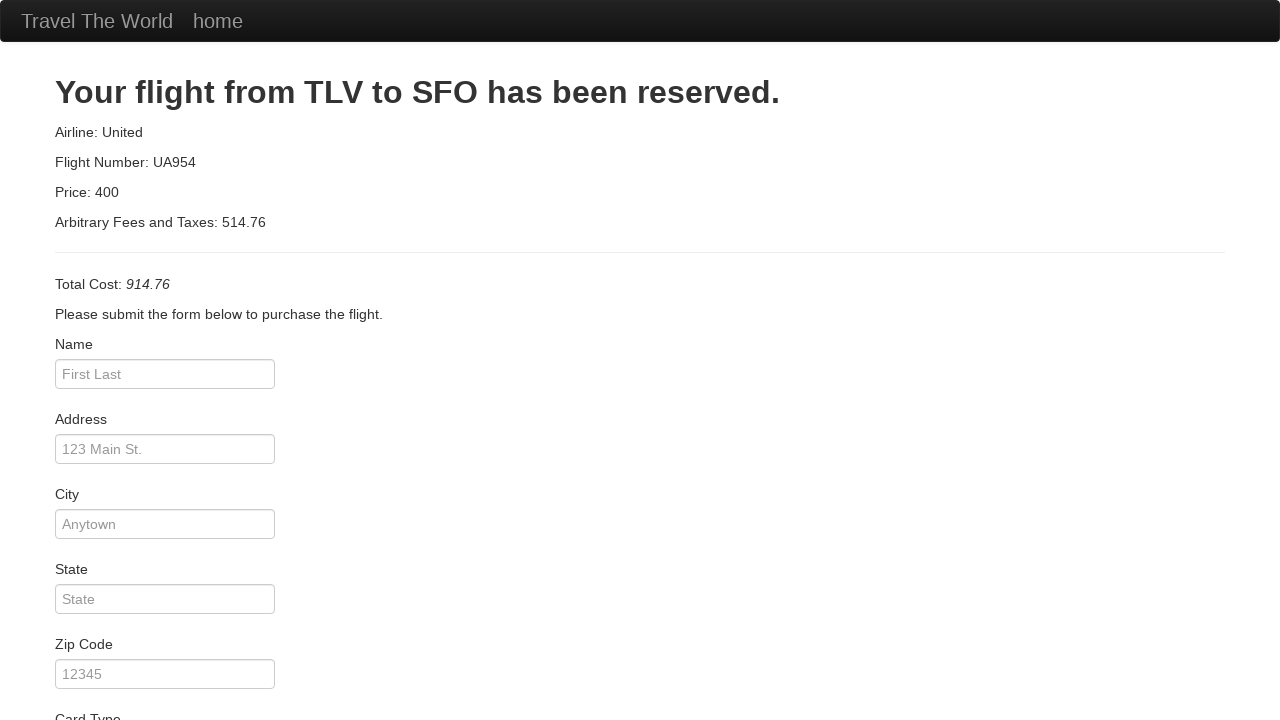

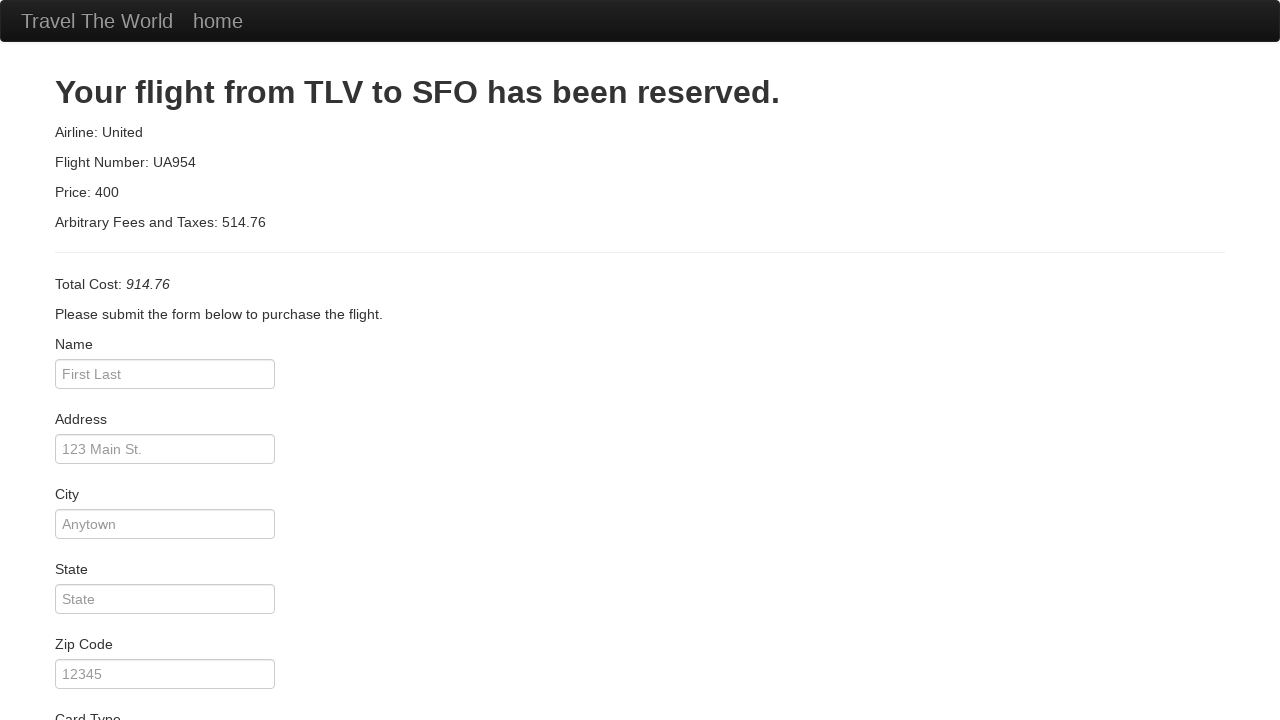